Tests OpenCart search functionality by entering a search query and verifying that results contain the search term

Starting URL: http://opencart.abstracta.us/

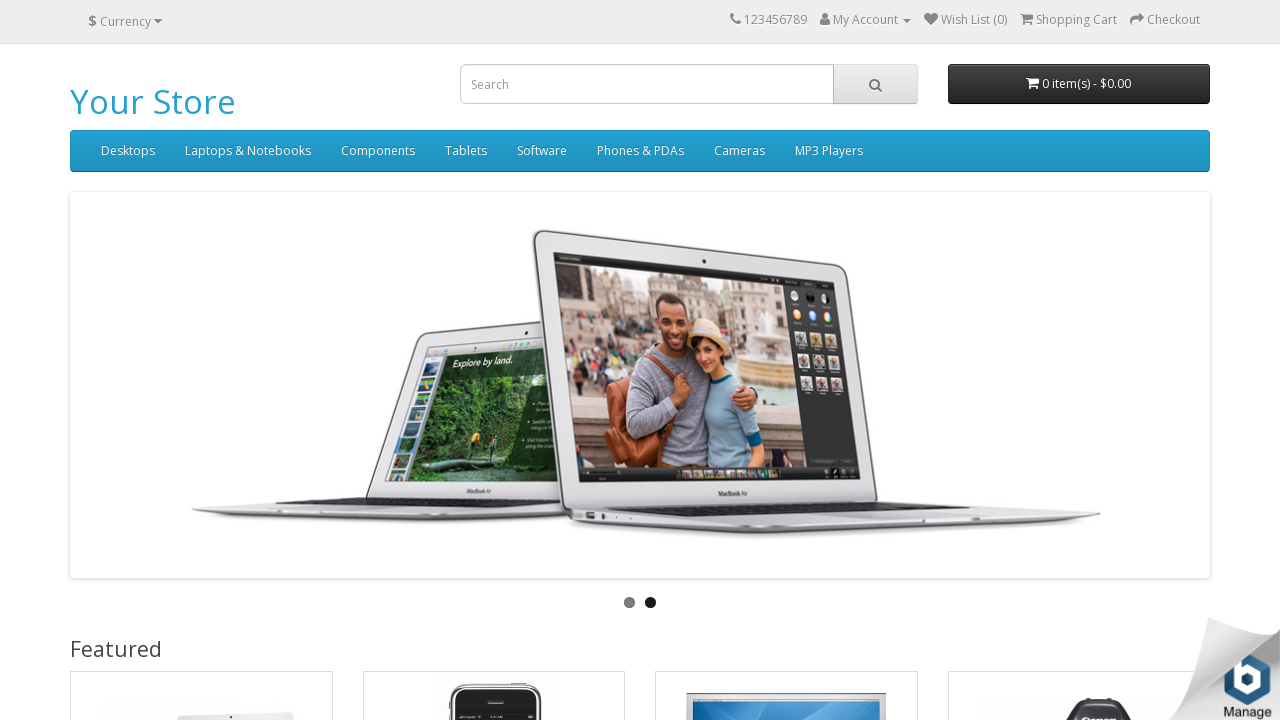

Filled search input with 'MacBook' on #search > input
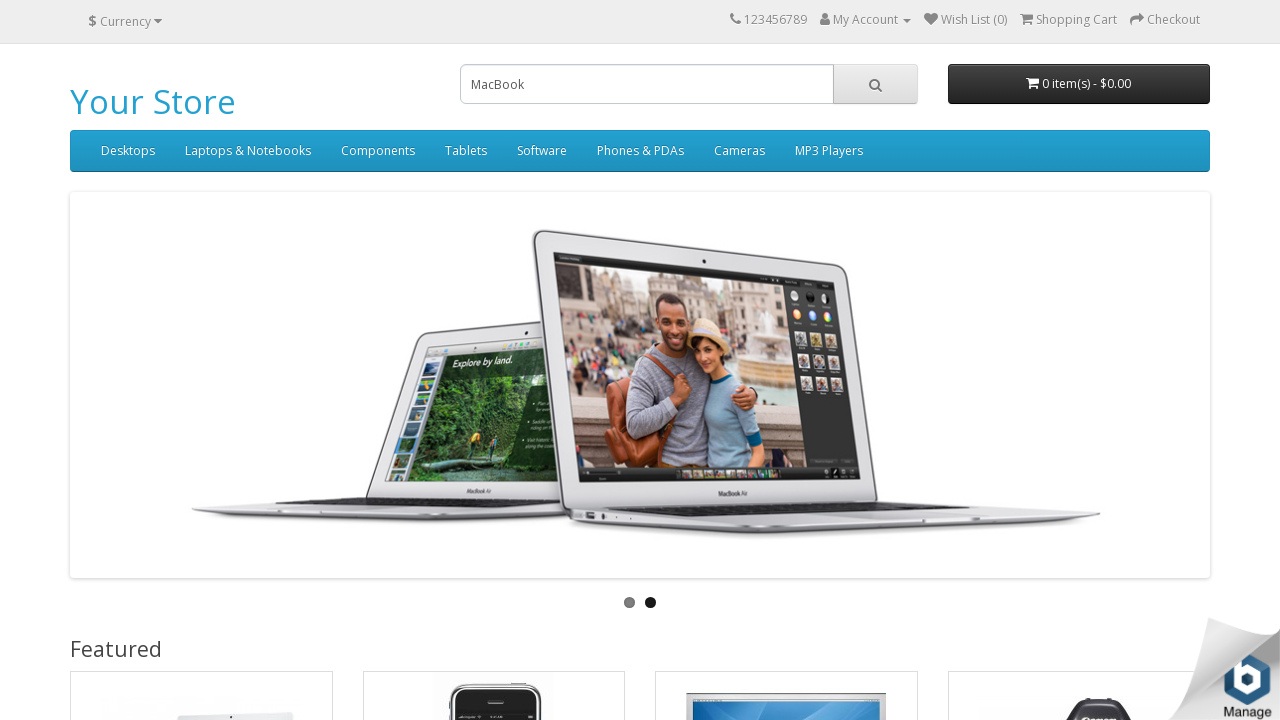

Pressed Enter to submit search query on #search > input
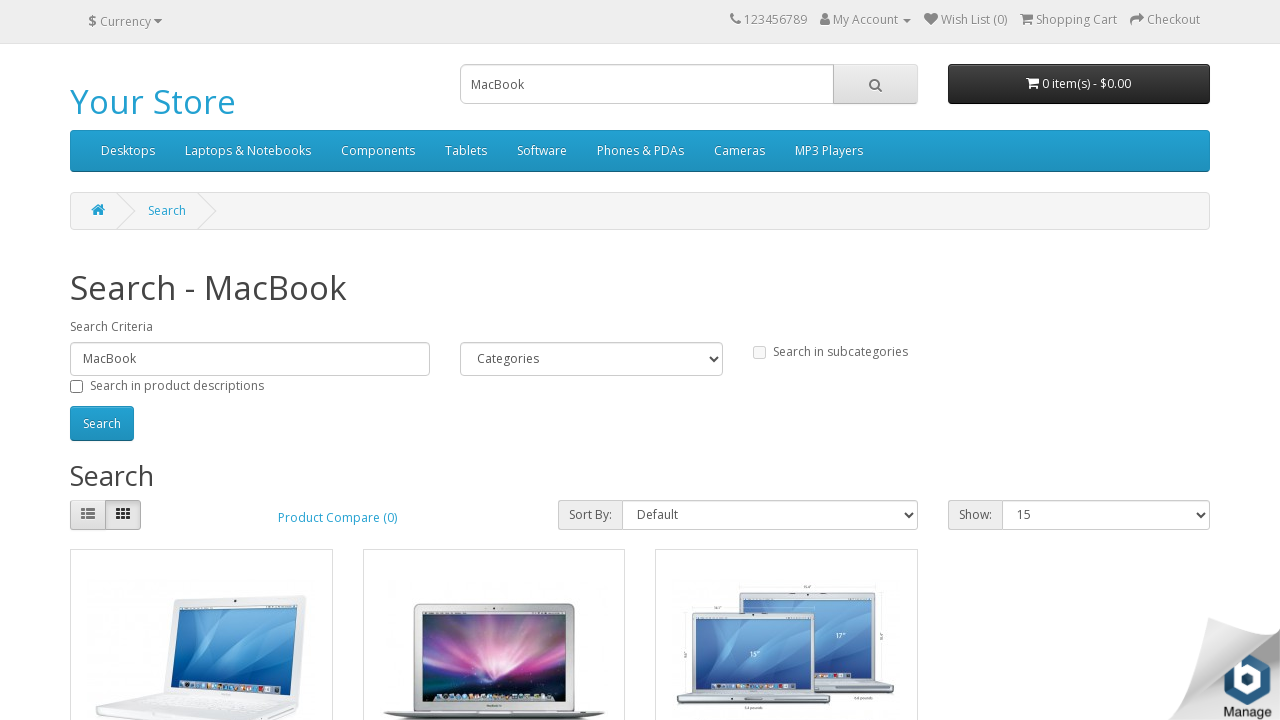

Search results loaded and h4 elements became visible
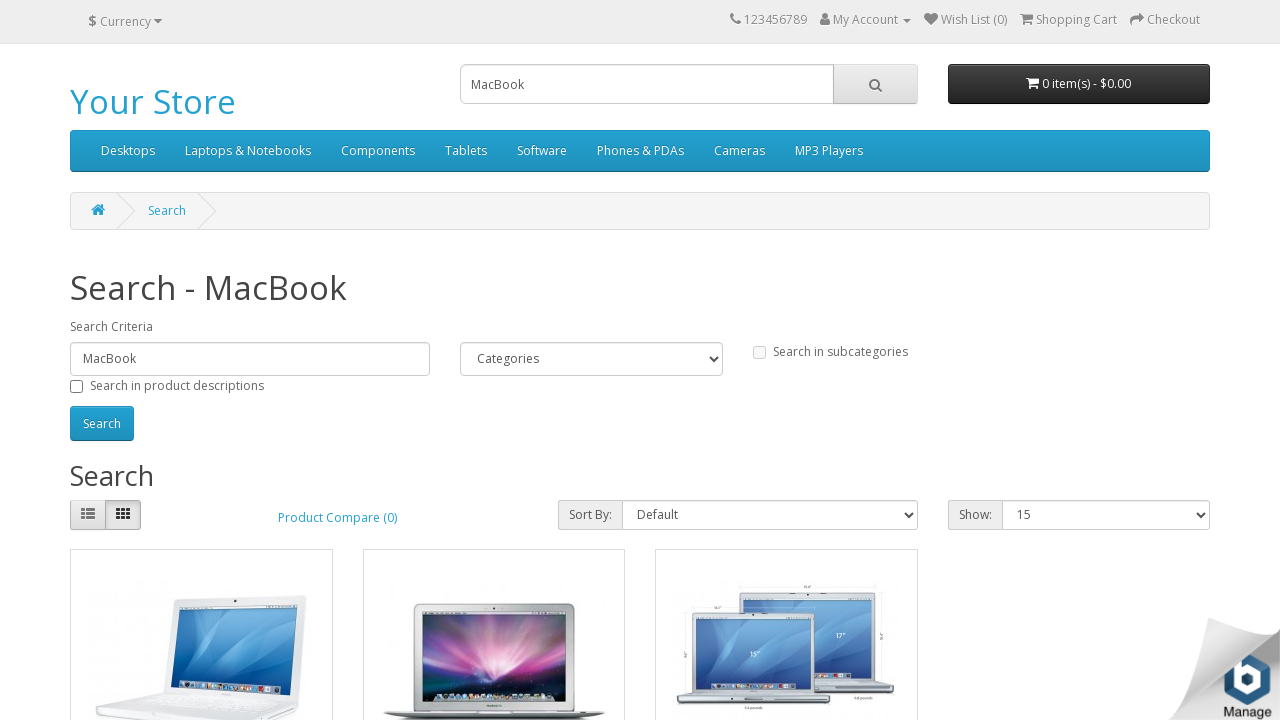

Verified search result 'MacBook' contains 'macbook'
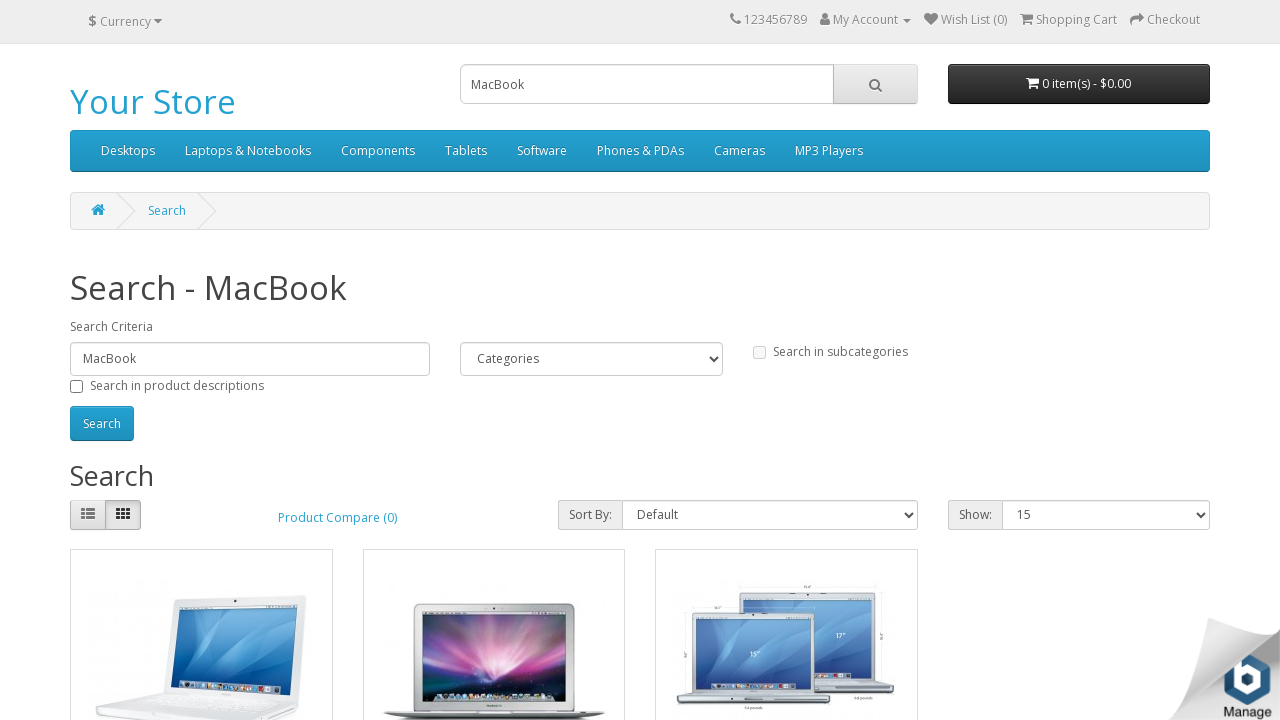

Verified search result 'MacBook Air' contains 'macbook'
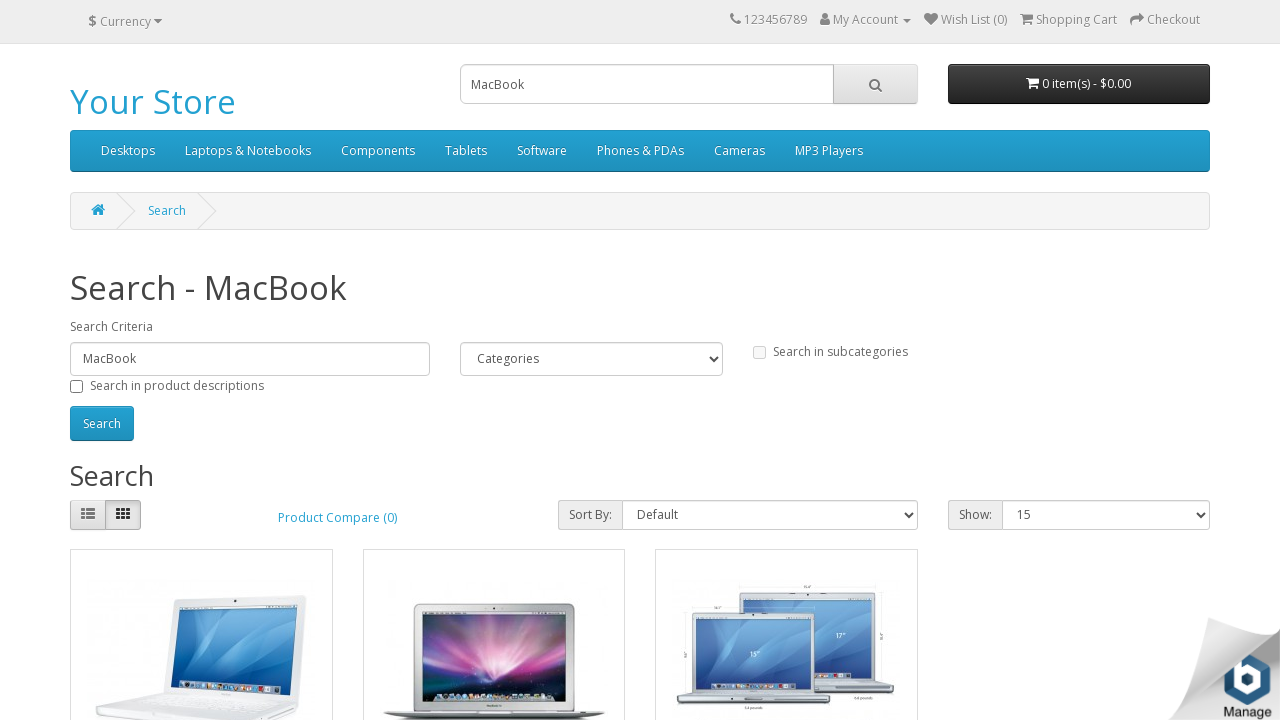

Verified search result 'MacBook Pro' contains 'macbook'
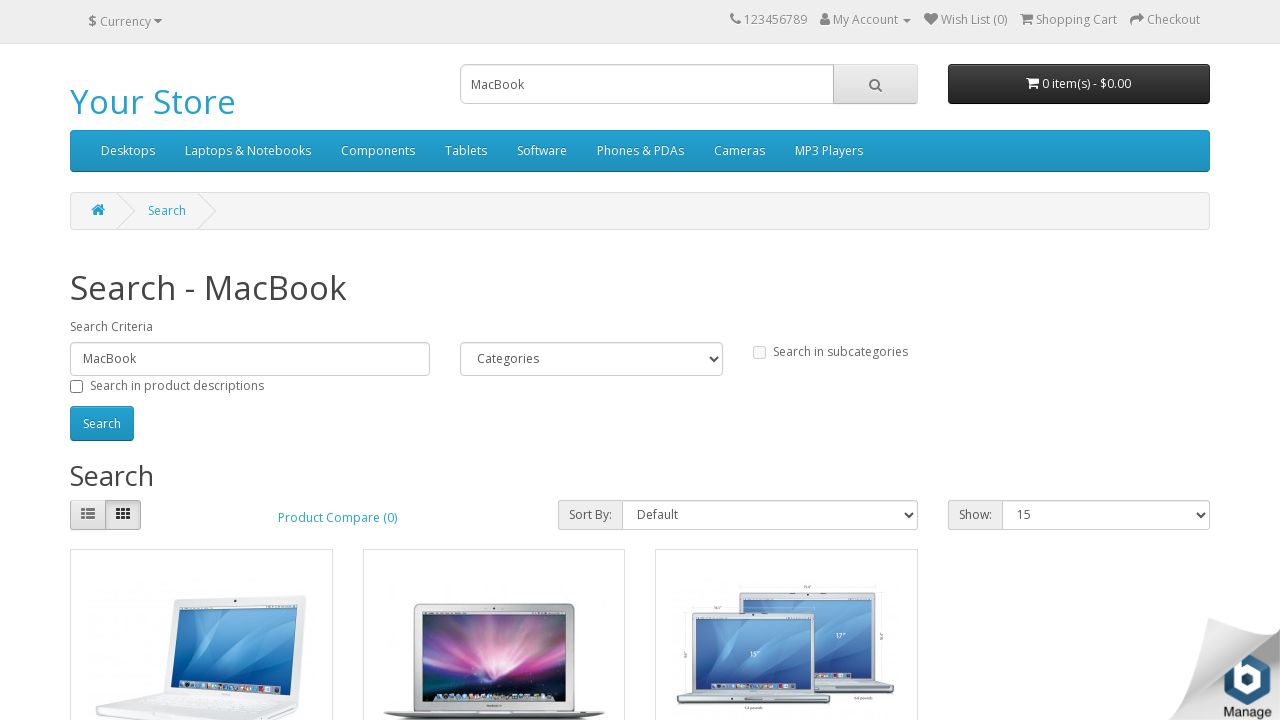

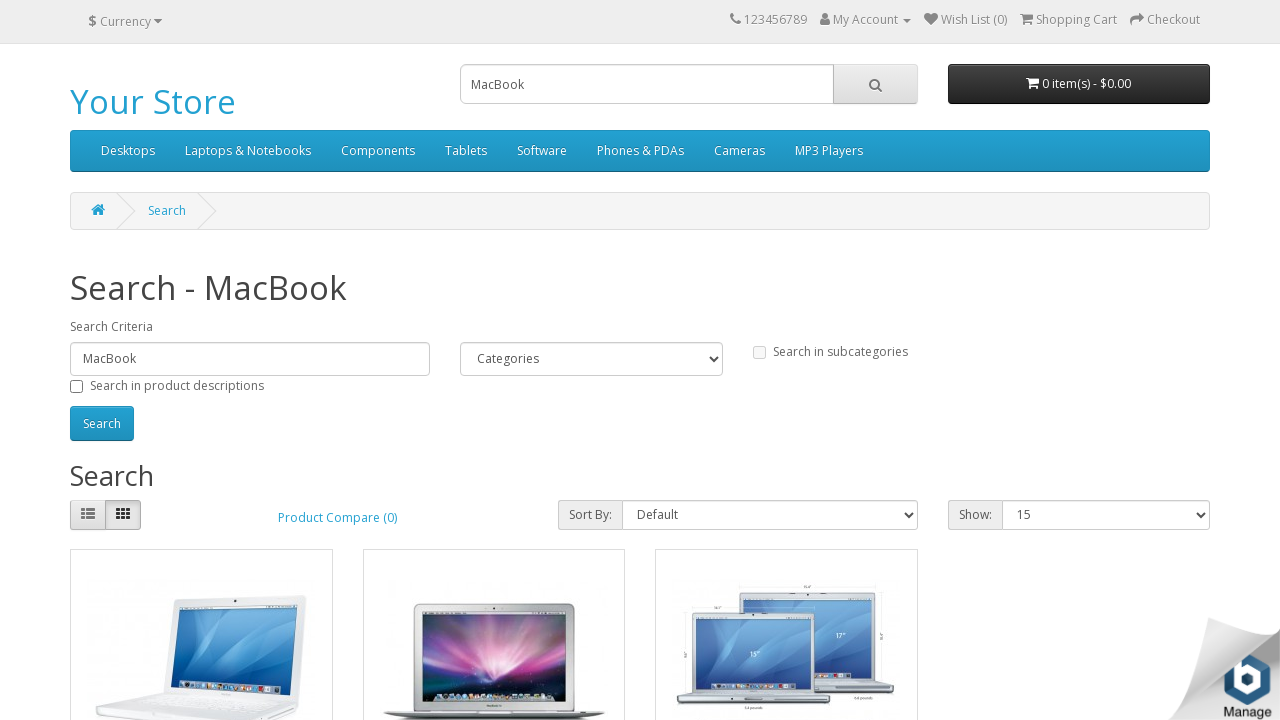